Searches for Python jobs in Kyiv on work.ua job site, submits the search form, and verifies job listings are displayed

Starting URL: https://www.work.ua/

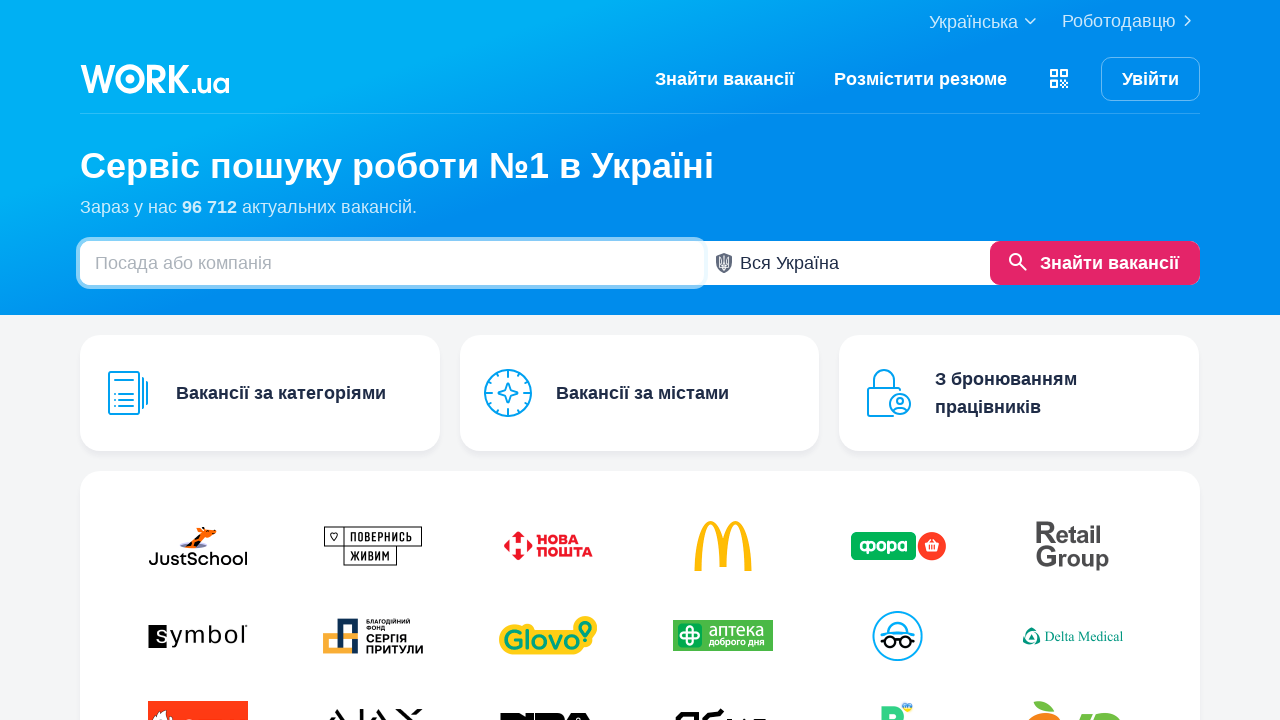

Filled search field with 'python' on #search
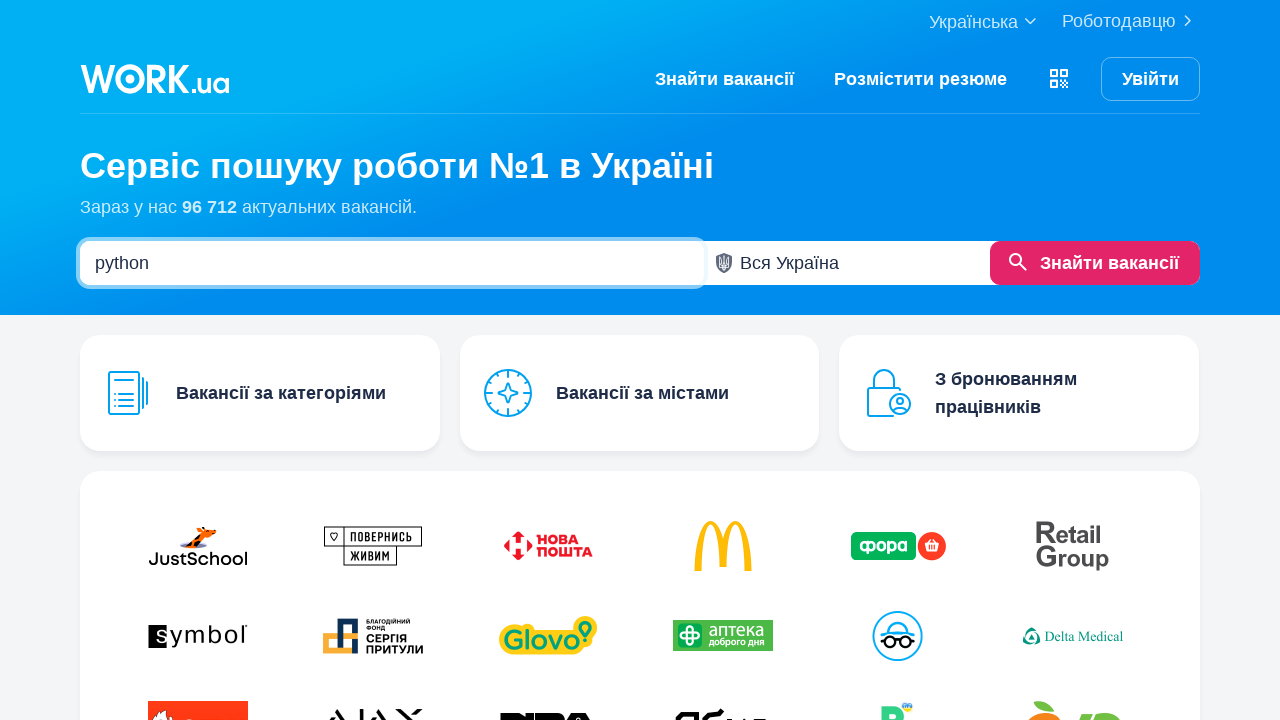

Filled location field with 'Київ' on .js-main-region
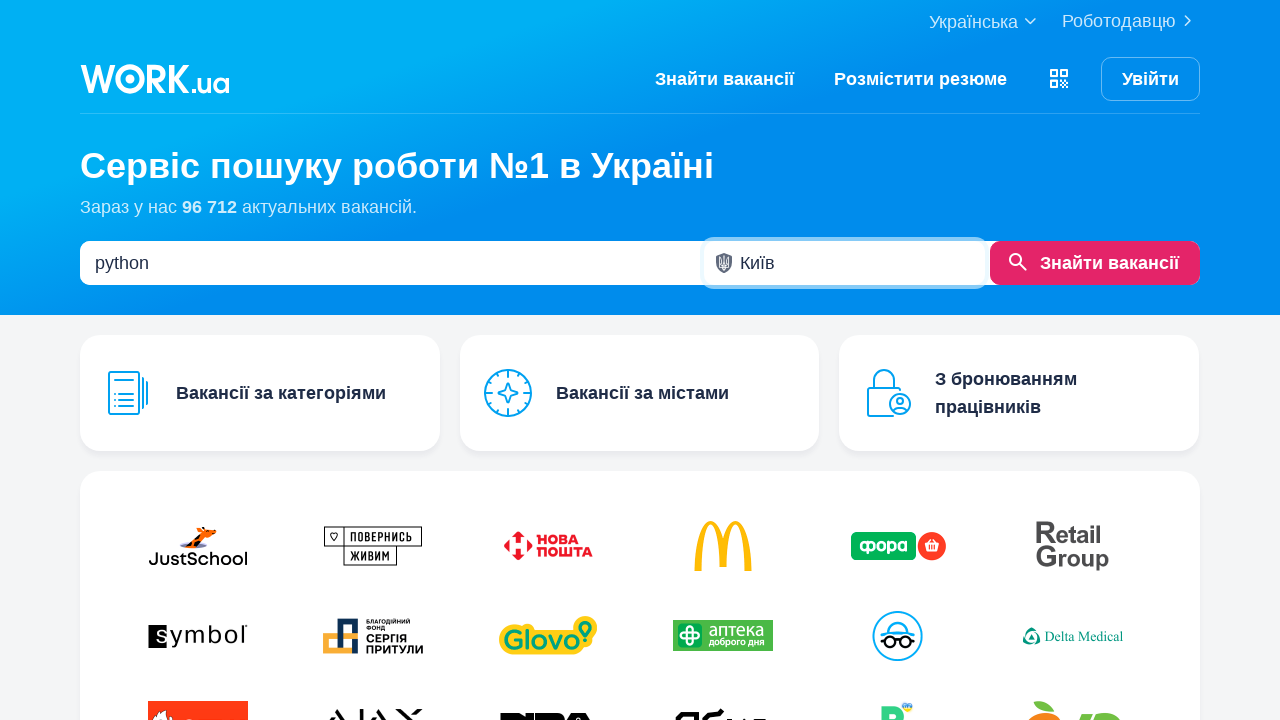

Clicked search button at (1095, 263) on #sm-but
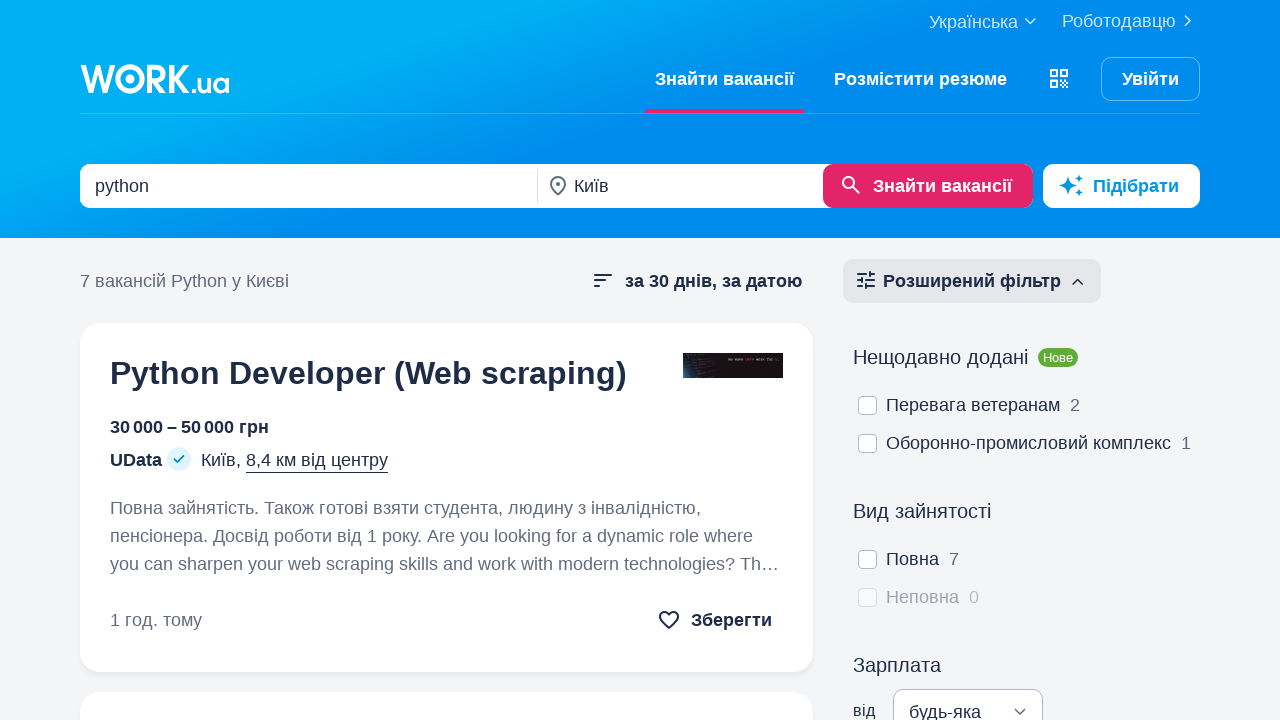

Waited for network to be idle after search submission
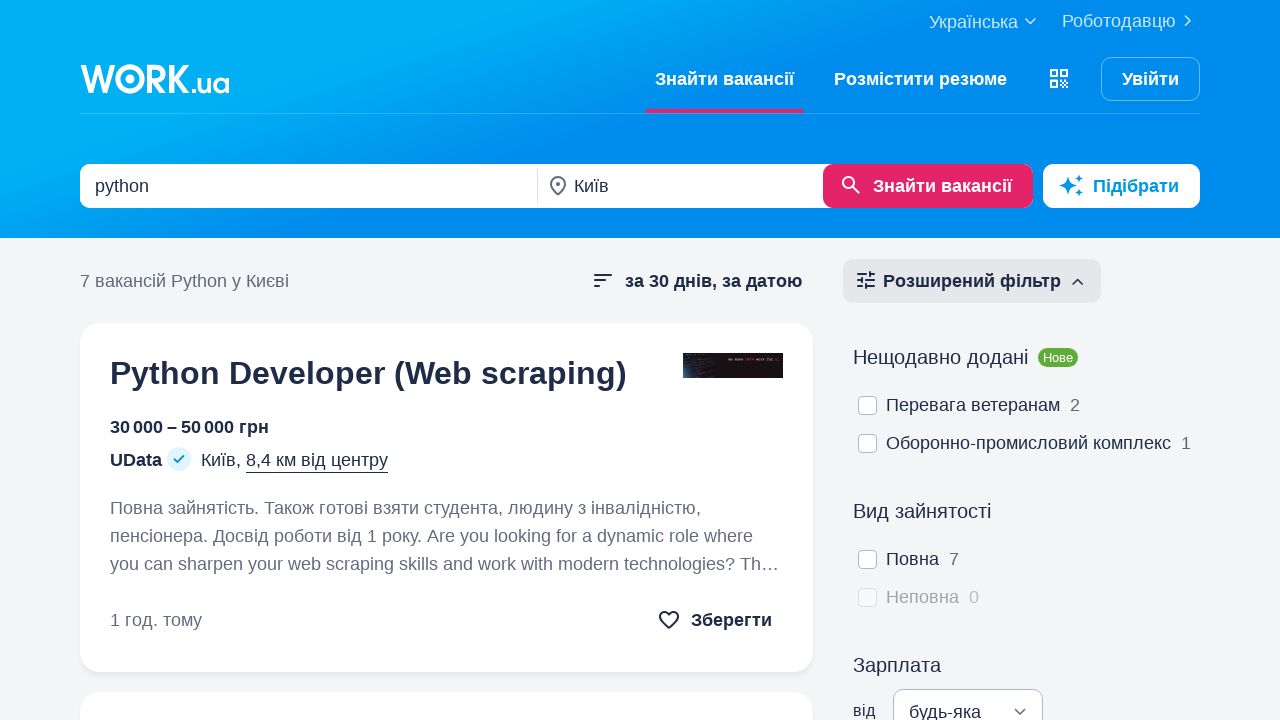

Verified job listings are displayed on the page
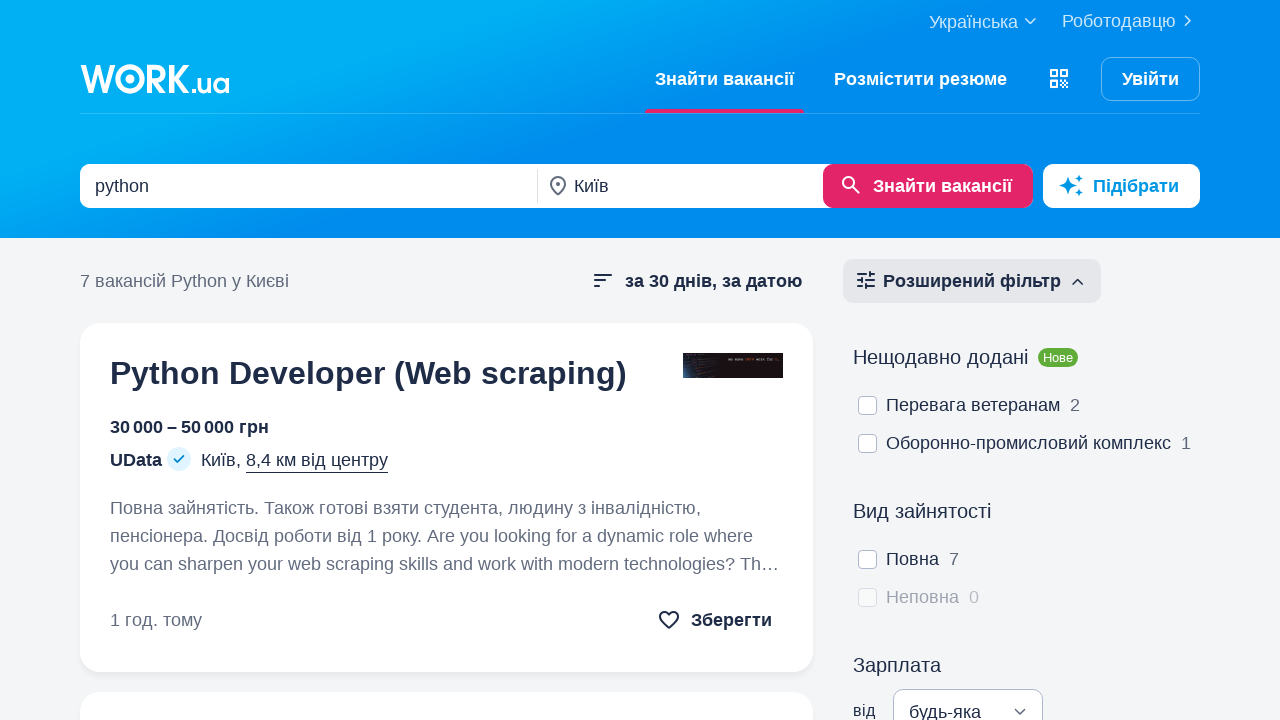

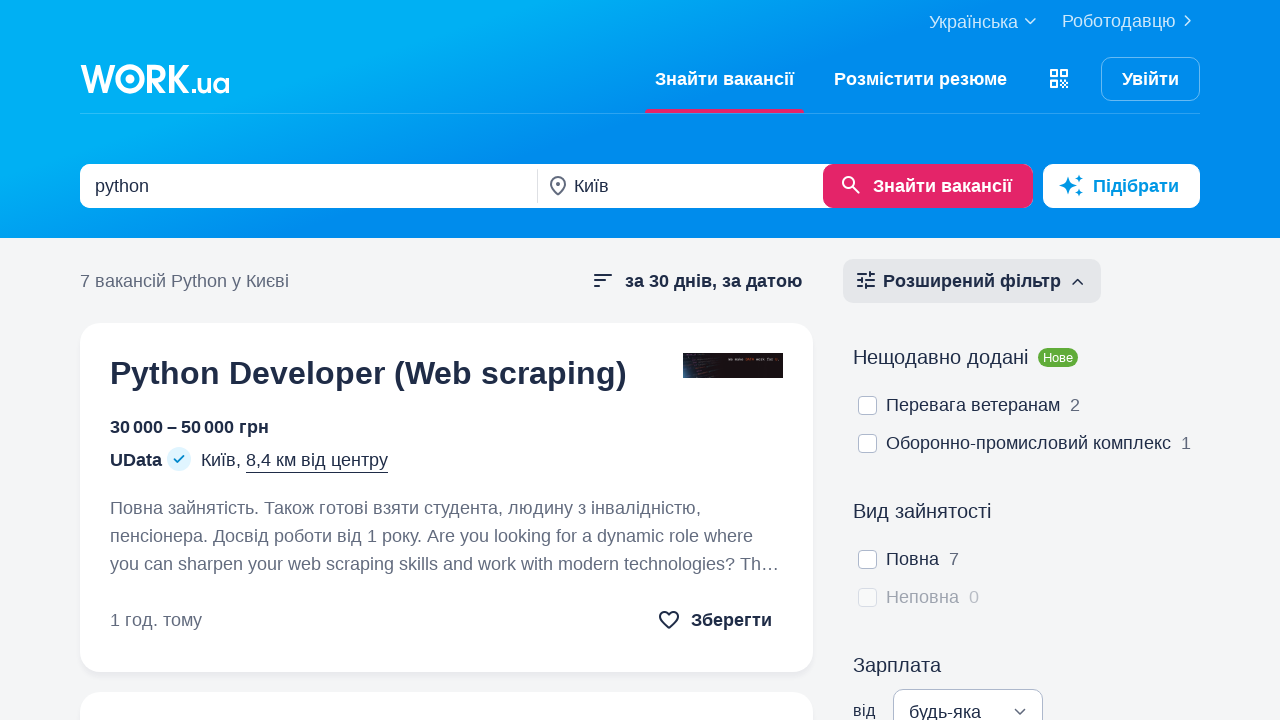